Tests dynamic loading with explicit waits by clicking start button, waiting for loading indicator lifecycle, and verifying final content appears

Starting URL: http://the-internet.herokuapp.com/dynamic_loading/1

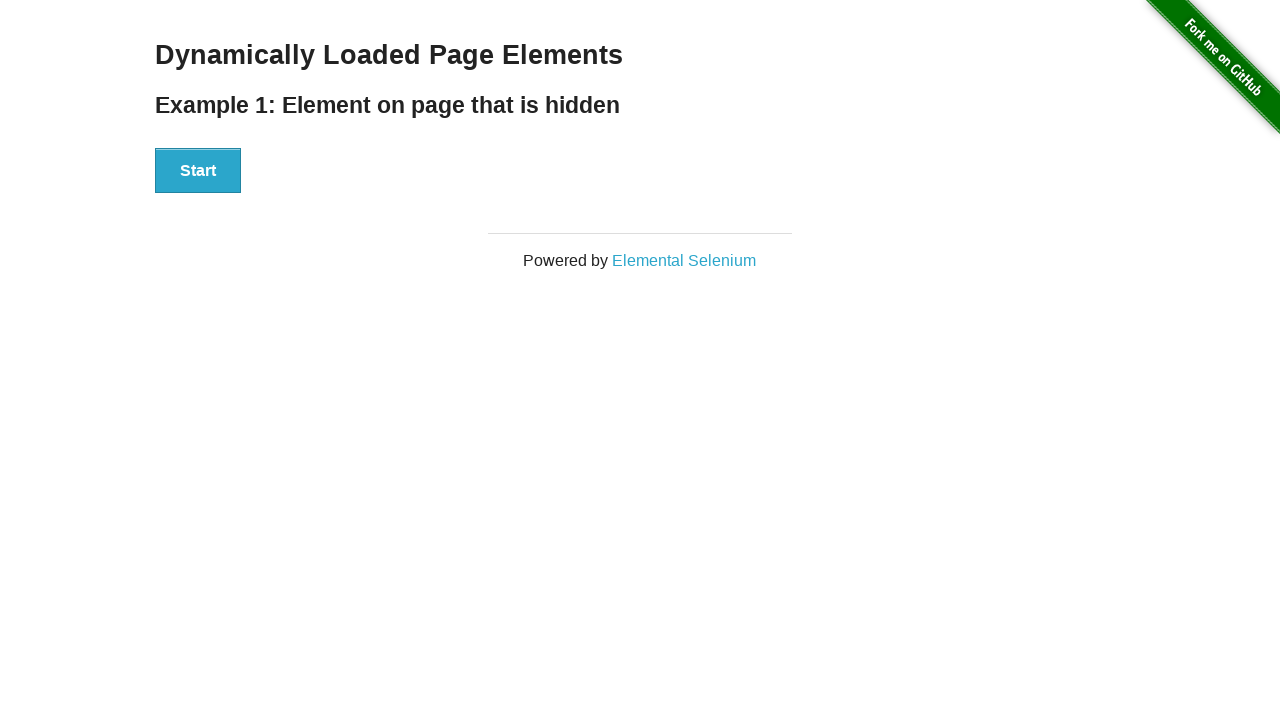

Start button became visible
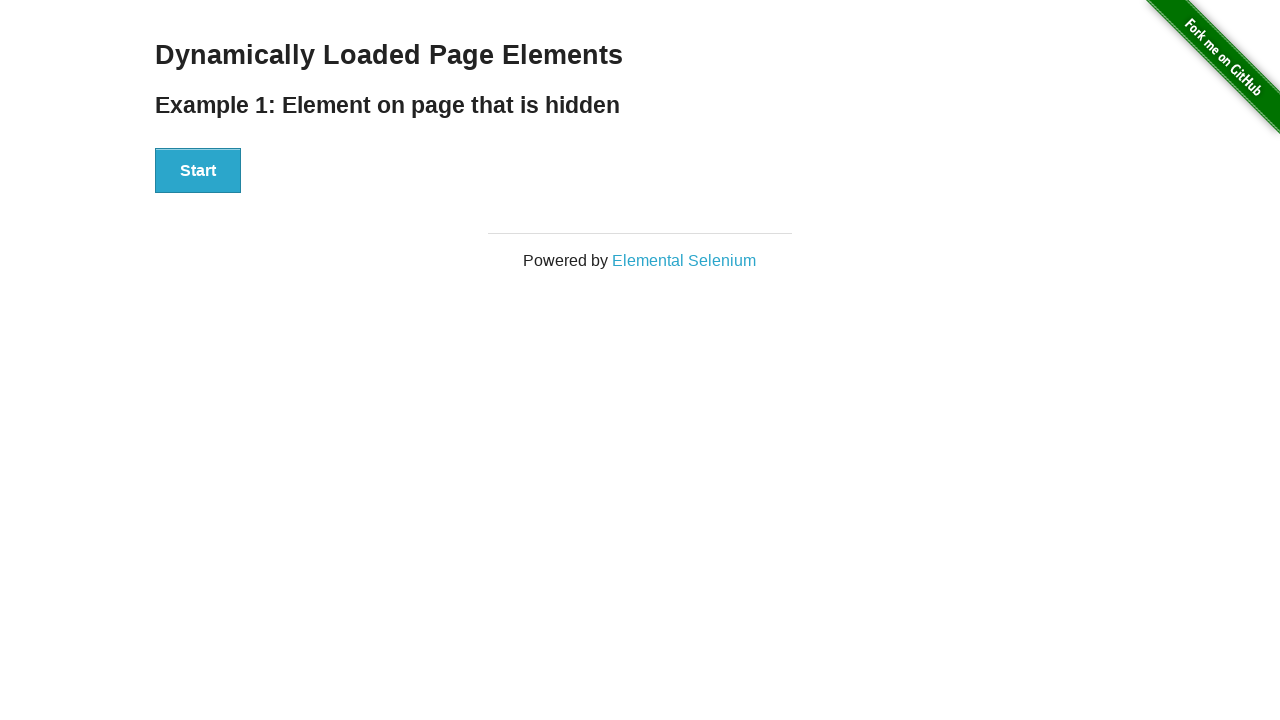

Clicked the start button at (198, 171) on button
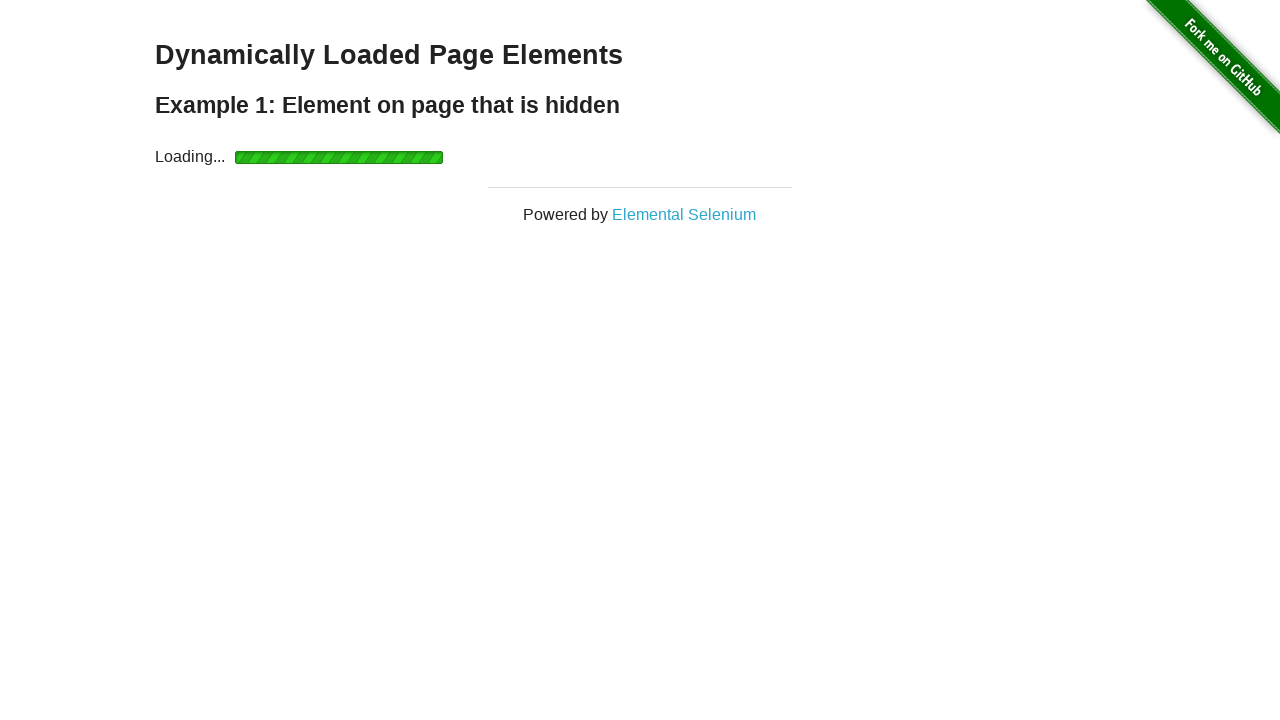

Start button became hidden
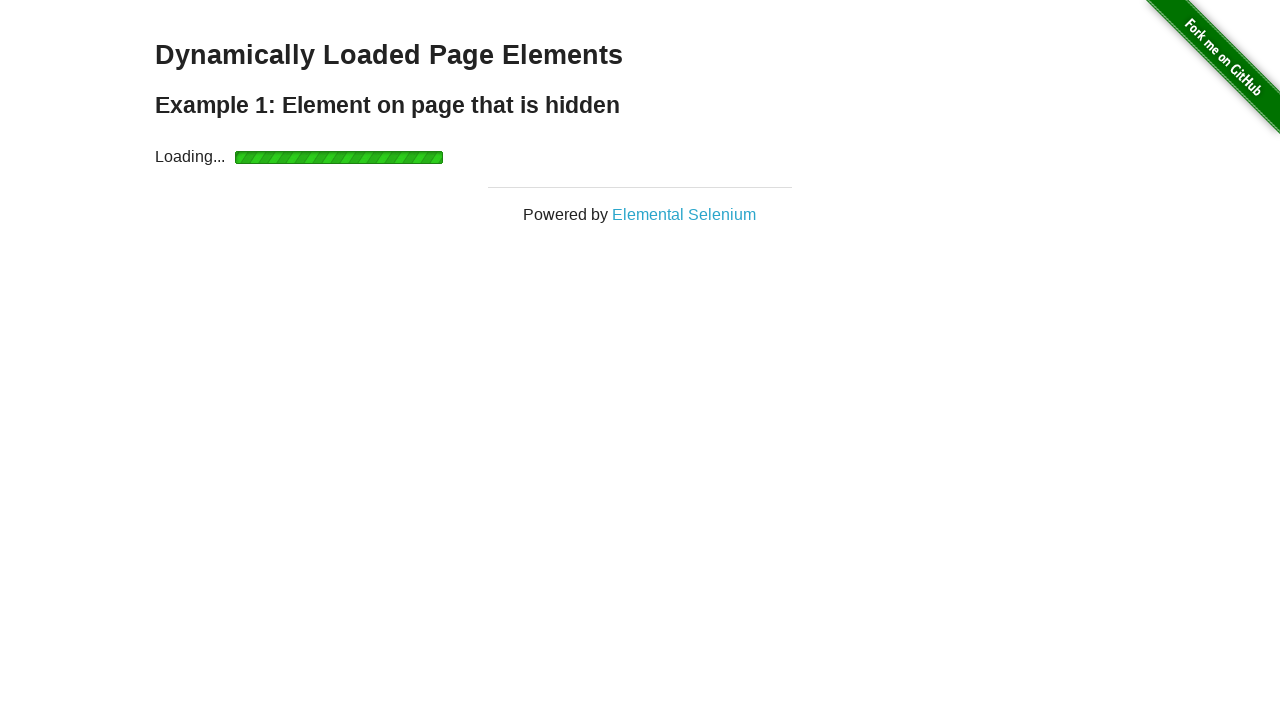

Loading indicator appeared
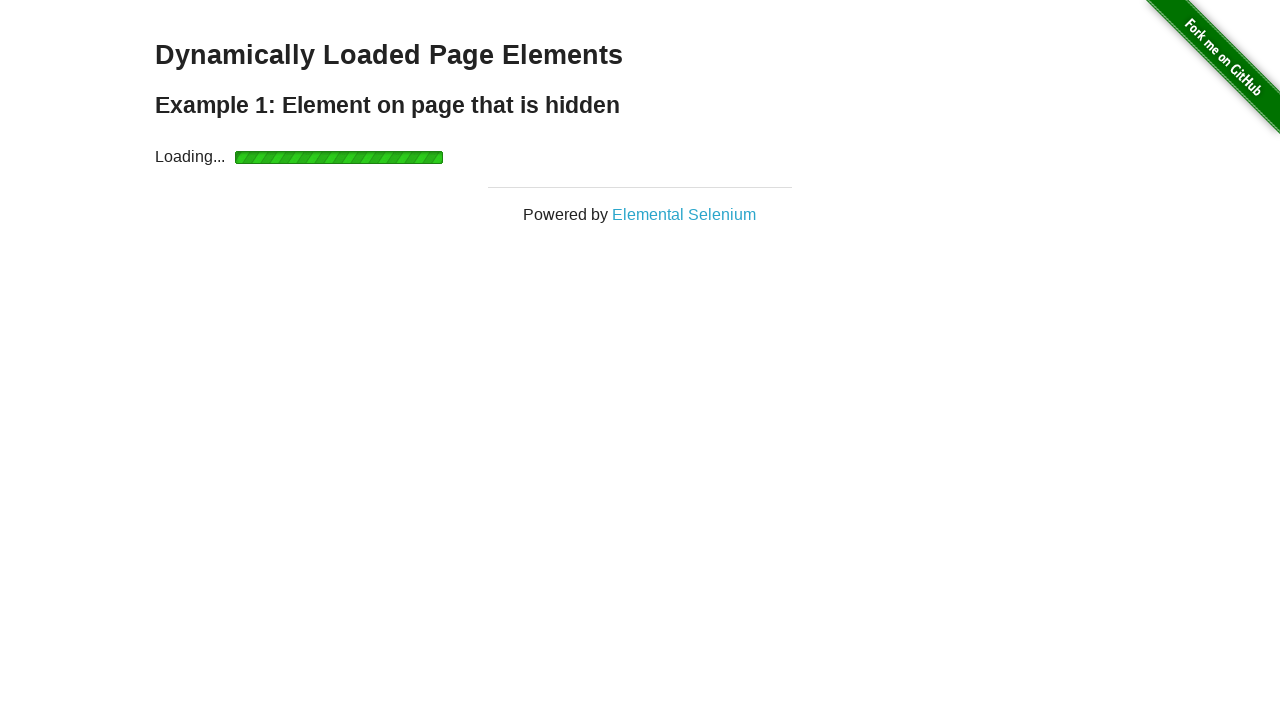

Loading indicator disappeared
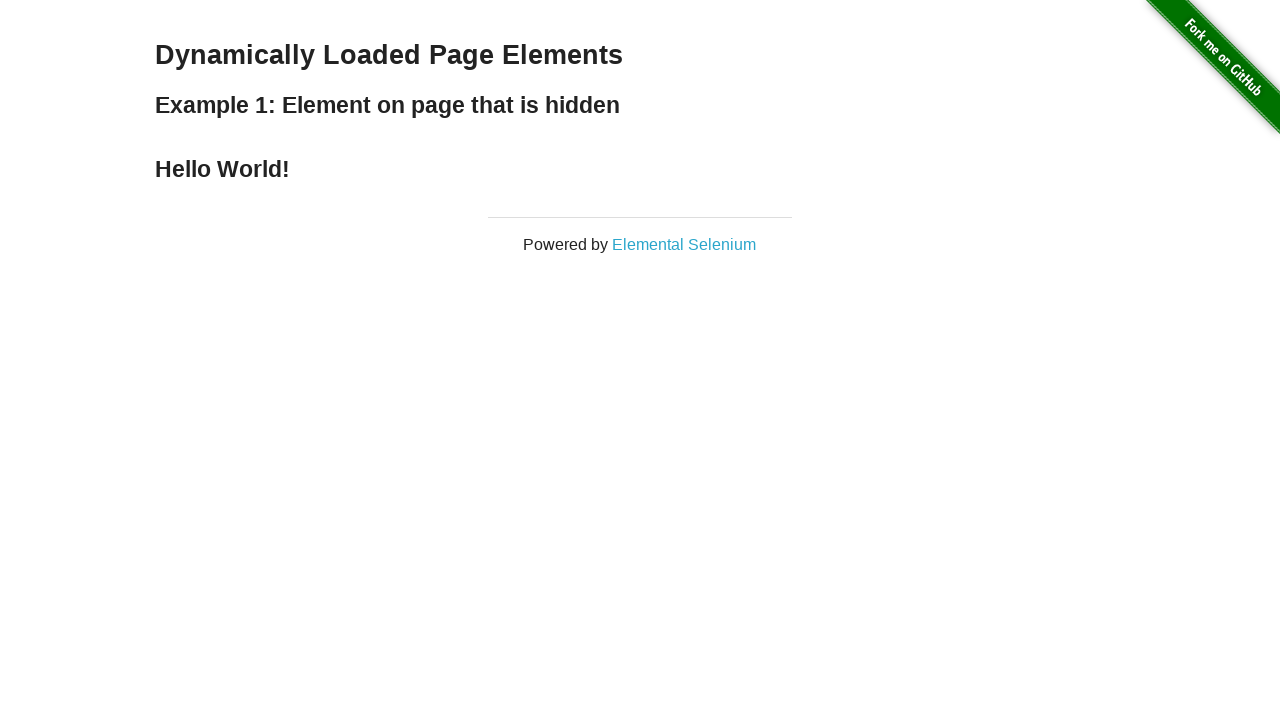

Finish element became visible - dynamic loading test completed successfully
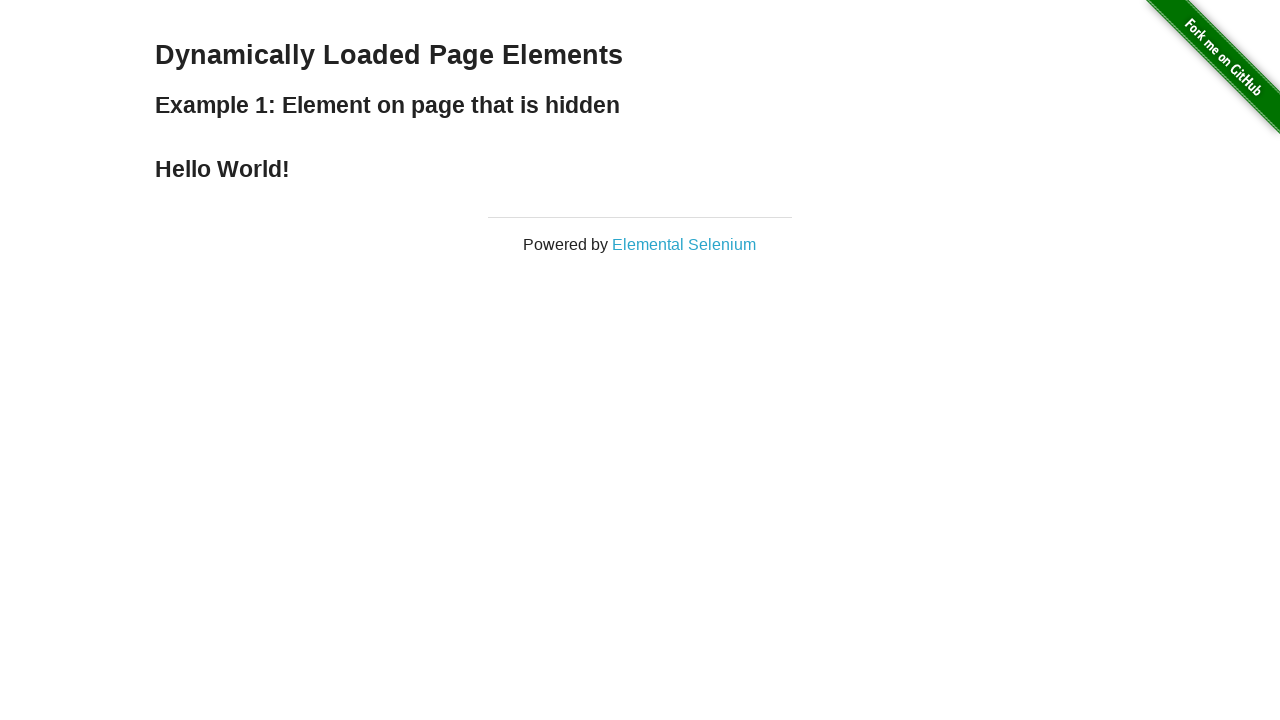

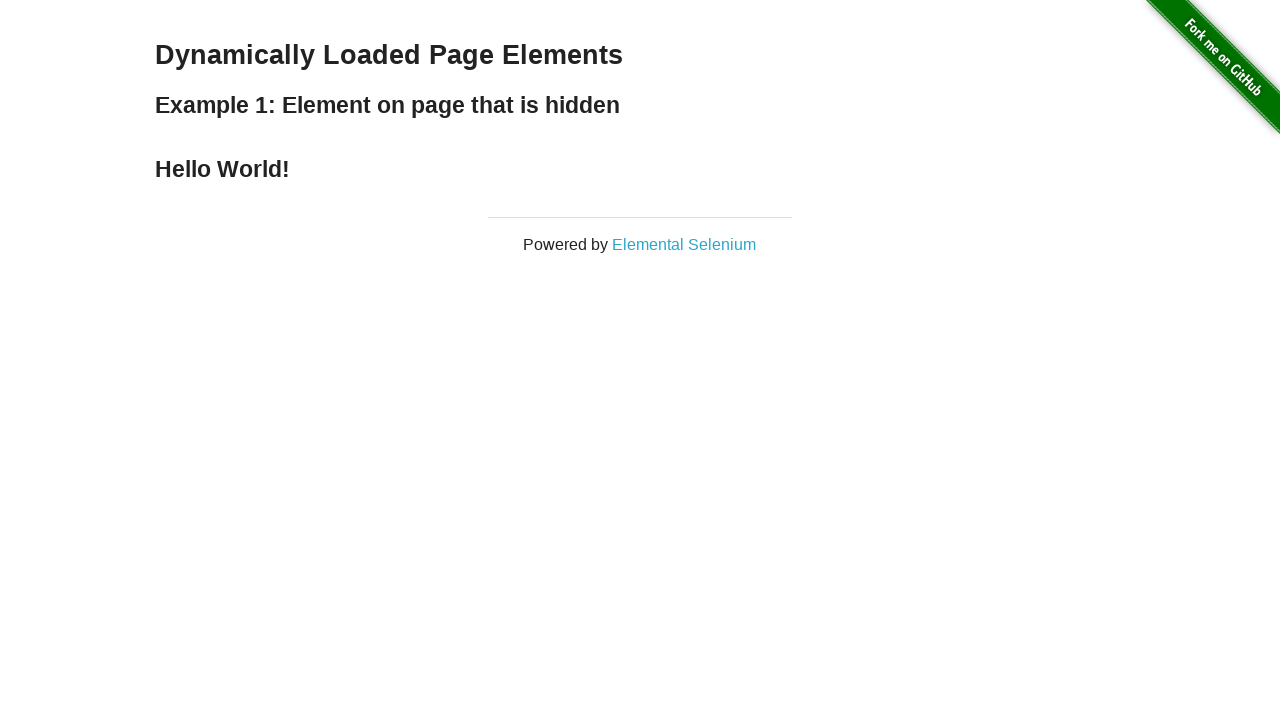